Navigates to ICC Cricket World Cup 2023 points table page, scrolls to the table, and verifies team statistics are displayed for a specific country.

Starting URL: https://sports.ndtv.com/icc-cricket-world-cup-2023/points-table

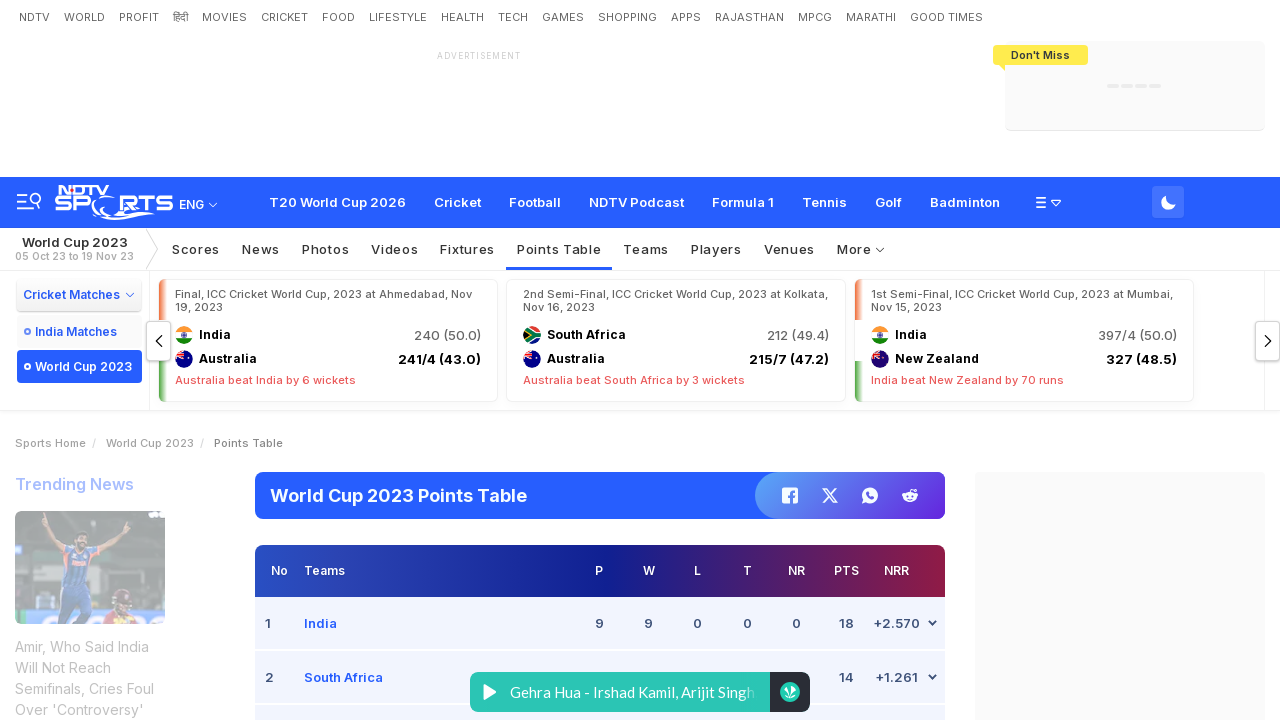

Scrolled to points table element
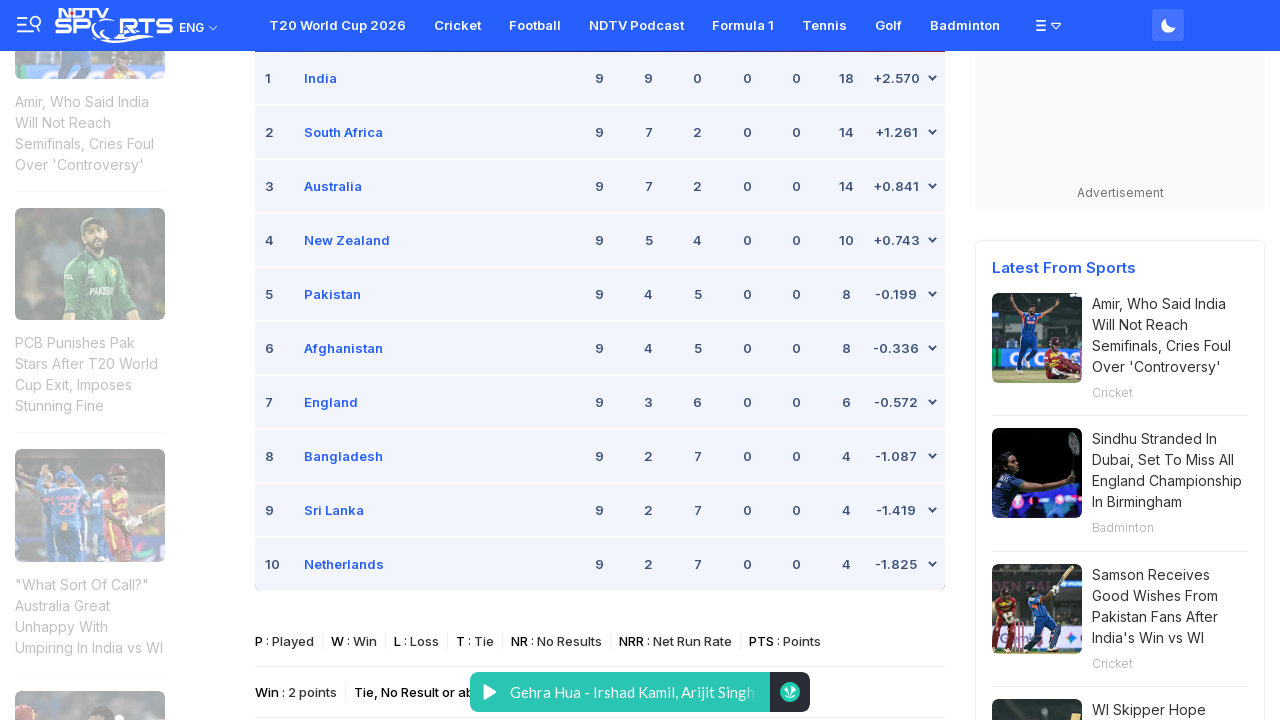

Waited for India team row to be visible in points table
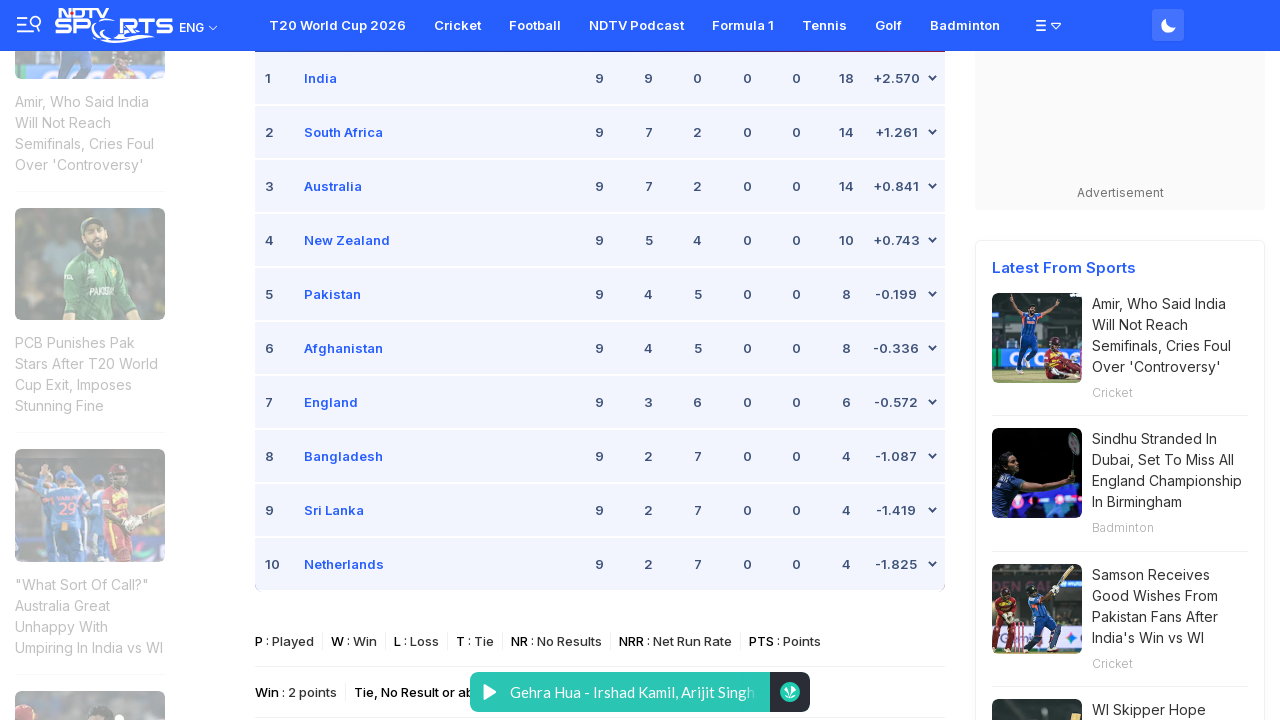

Verified wins column is visible for India
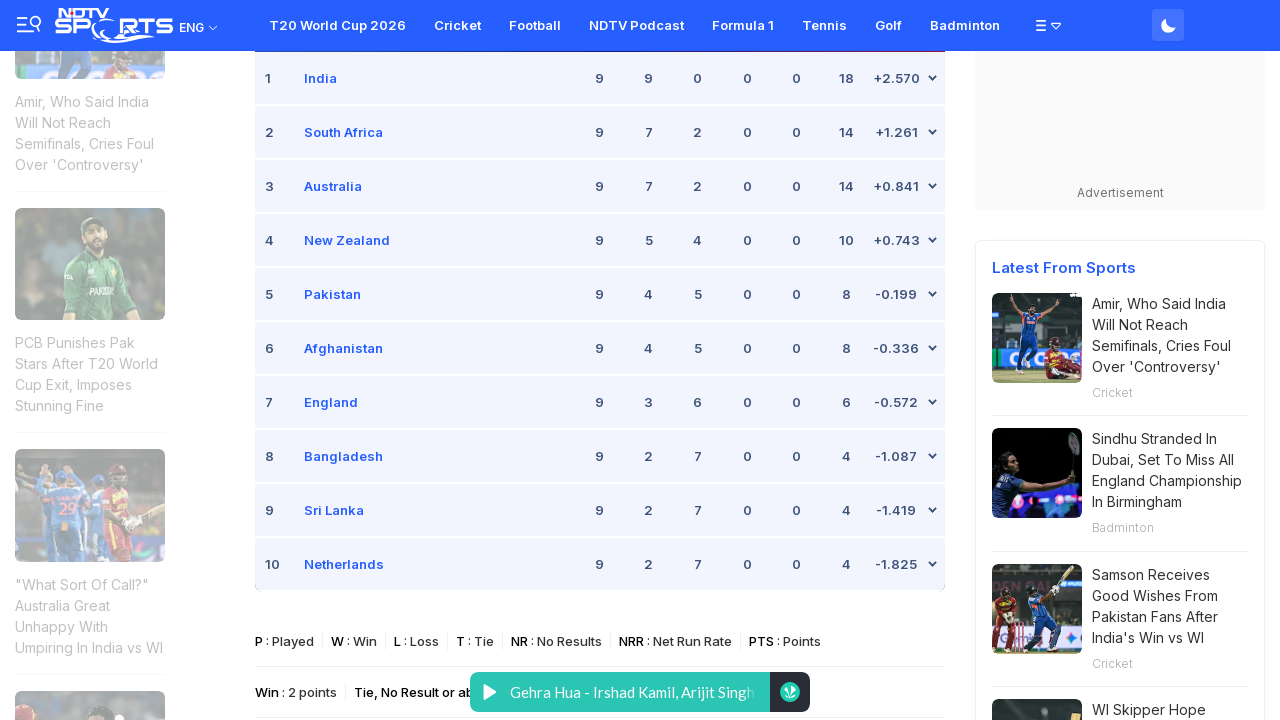

Verified losses column is visible for India
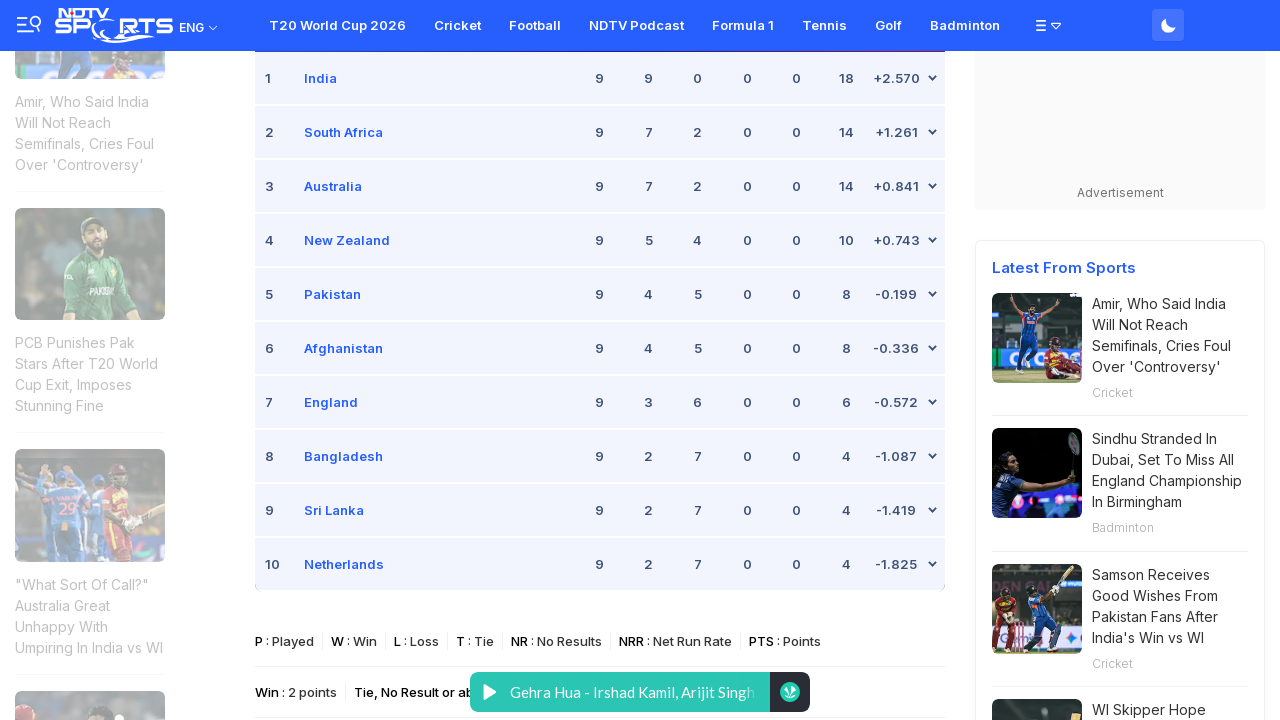

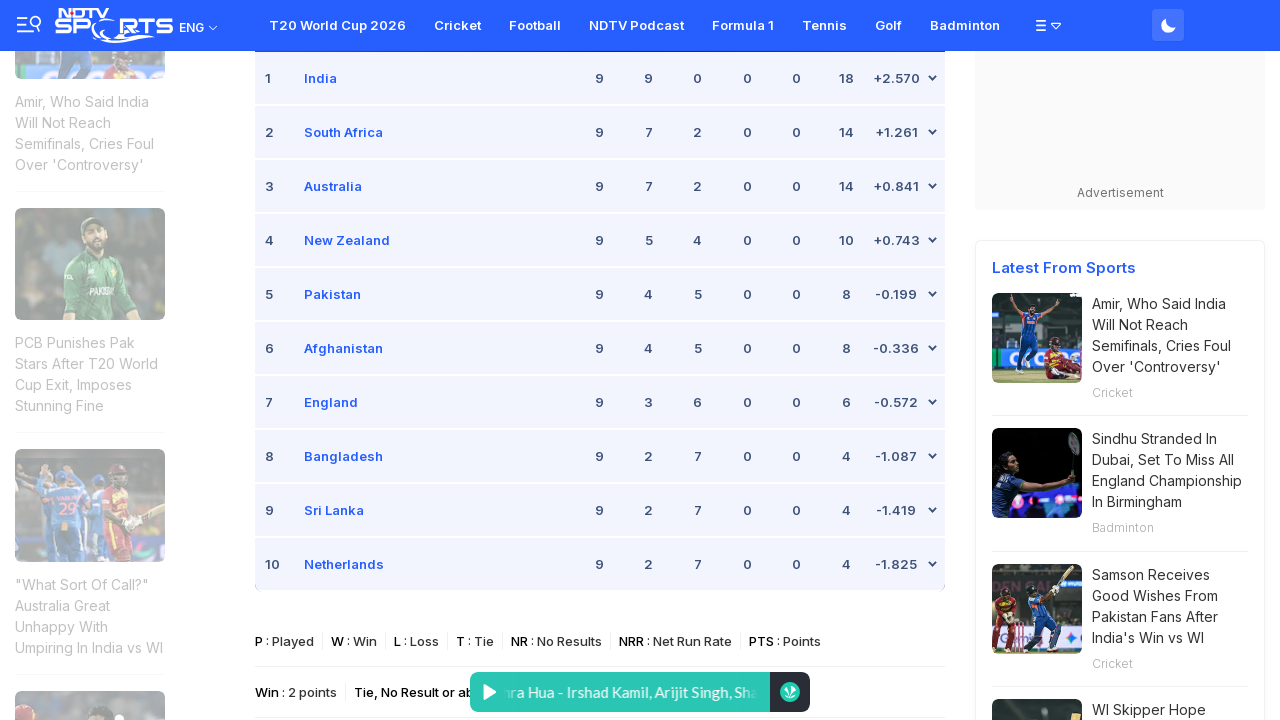